Tests the KGI warrant analysis page by selecting a category filter checkbox, waiting for the warrant listing to load, and verifying that warrant data elements are displayed correctly.

Starting URL: https://warrant.kgi.com/EDWebSite/Views/StrategyCandidate/MarketStatisticsIframe.aspx

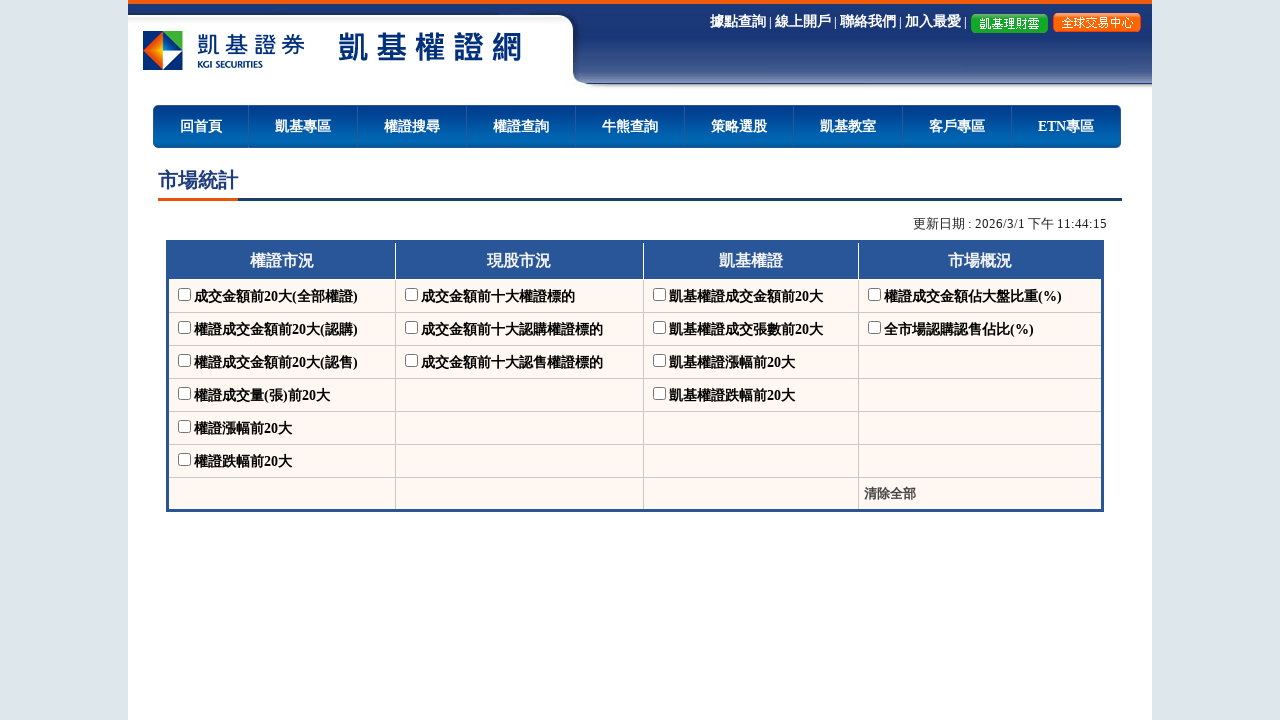

Located iMARK iframe
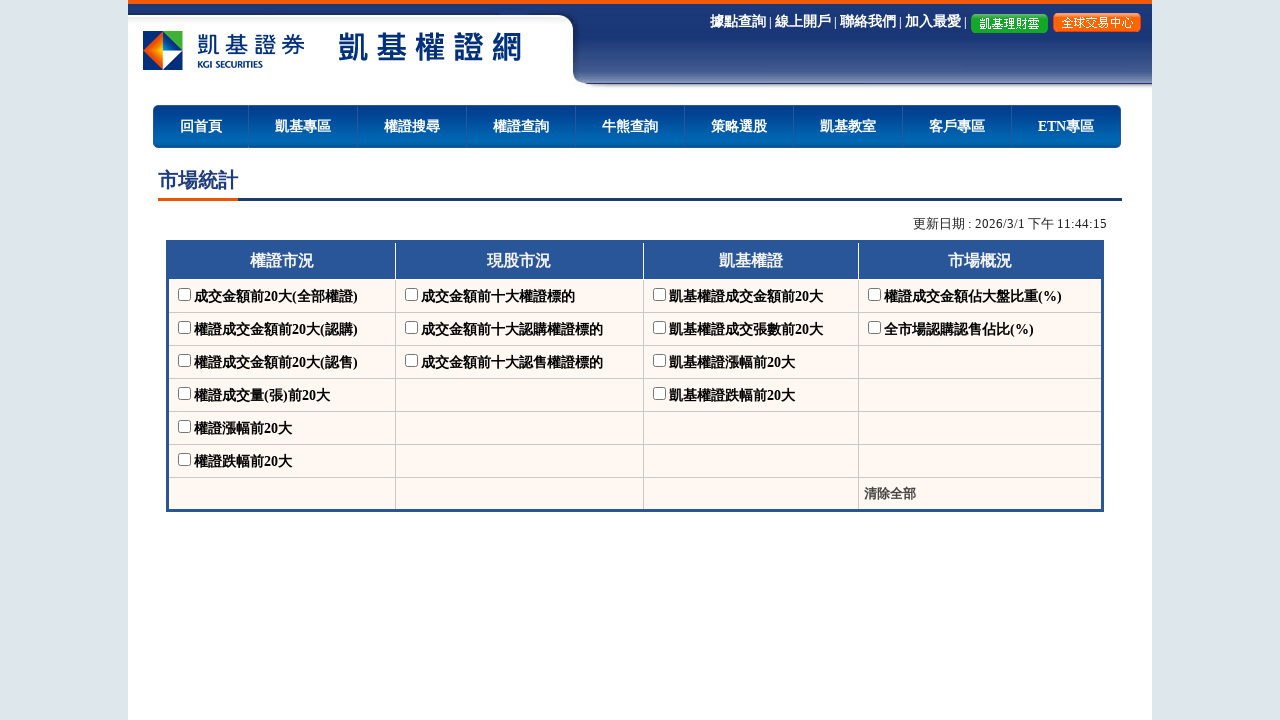

Main form loaded
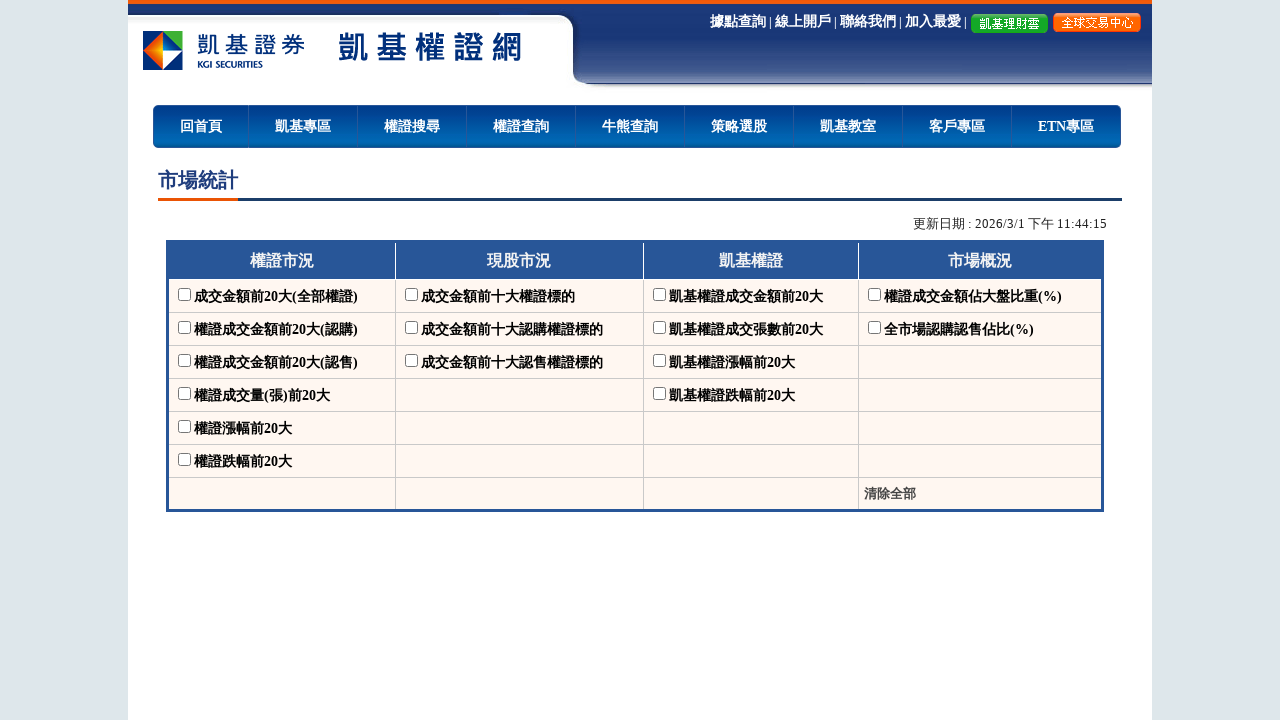

Located checkbox elements
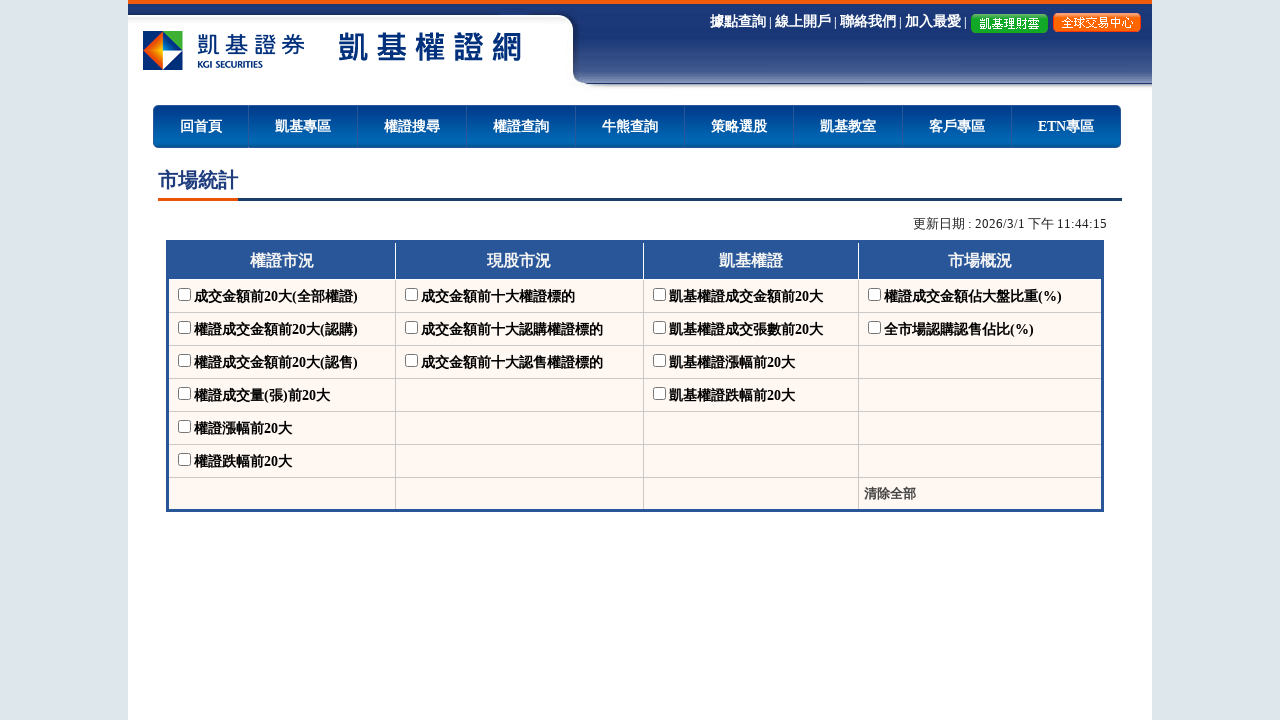

Clicked 12th checkbox to select category filter at (184, 393) on xpath=//*[@id="iMARK"] >> internal:control=enter-frame >> input[type="checkbox"]
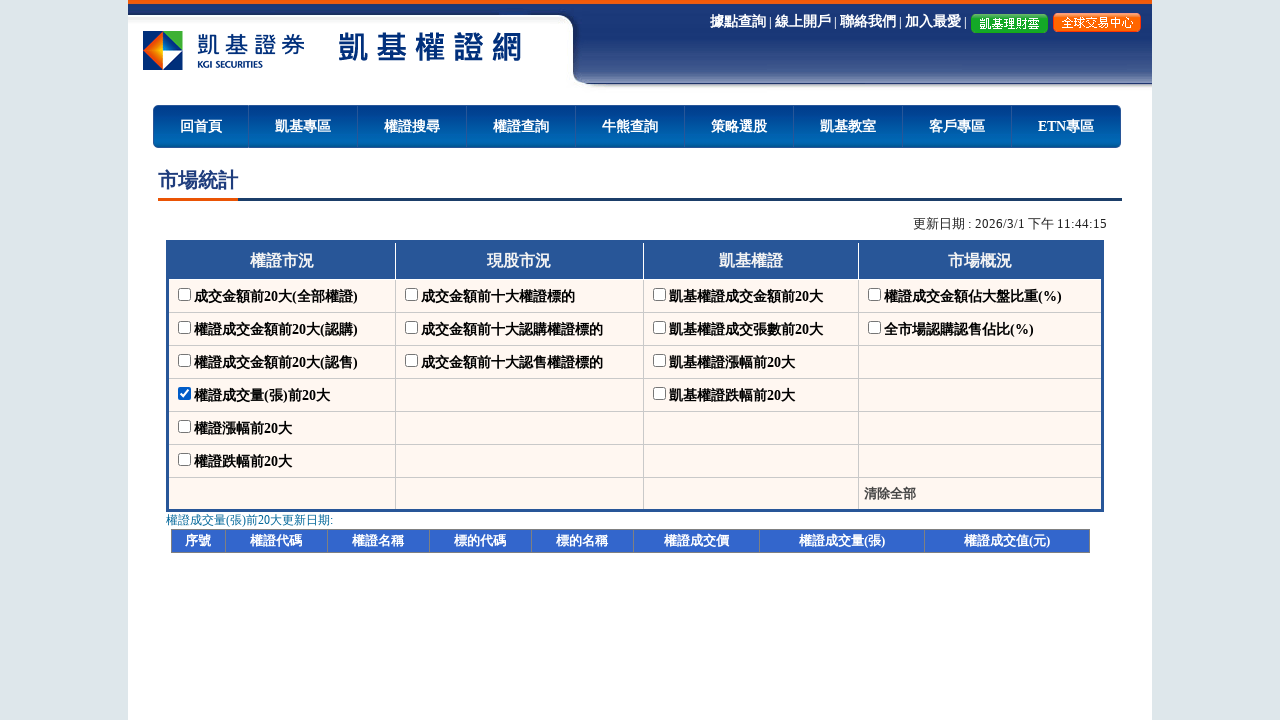

Warrant listing loaded
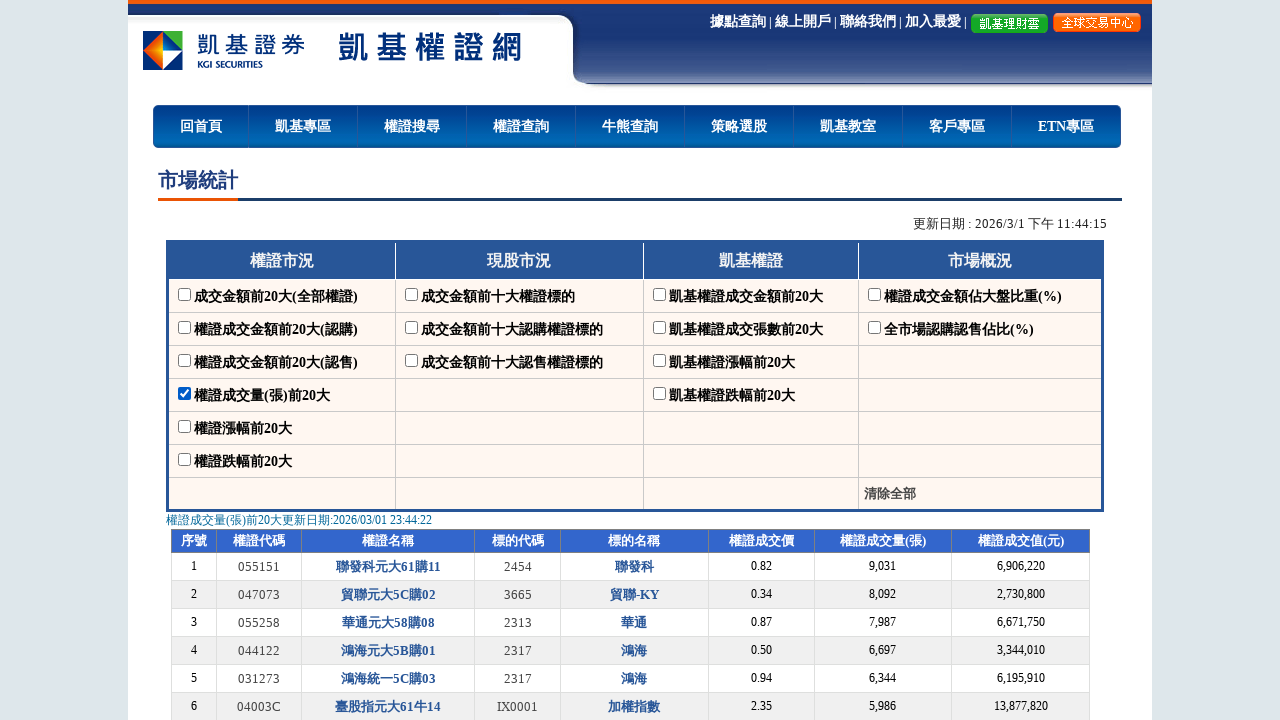

Located warrant links
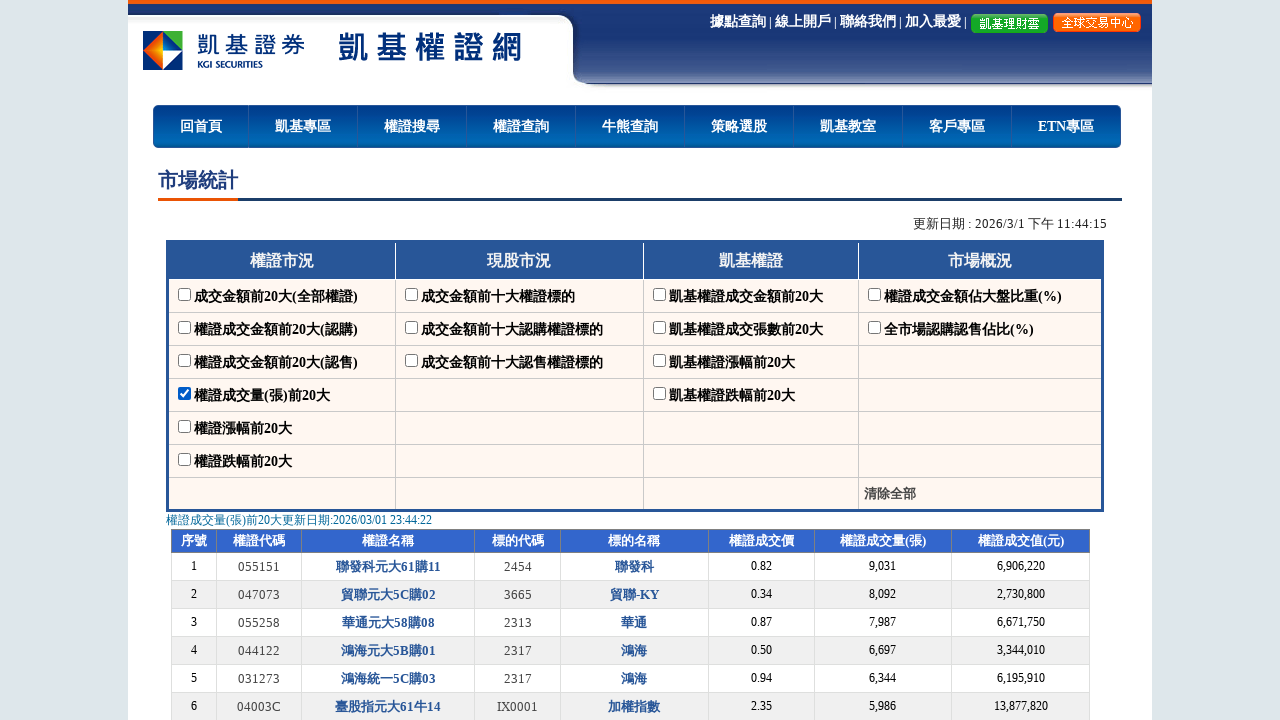

First warrant link is visible
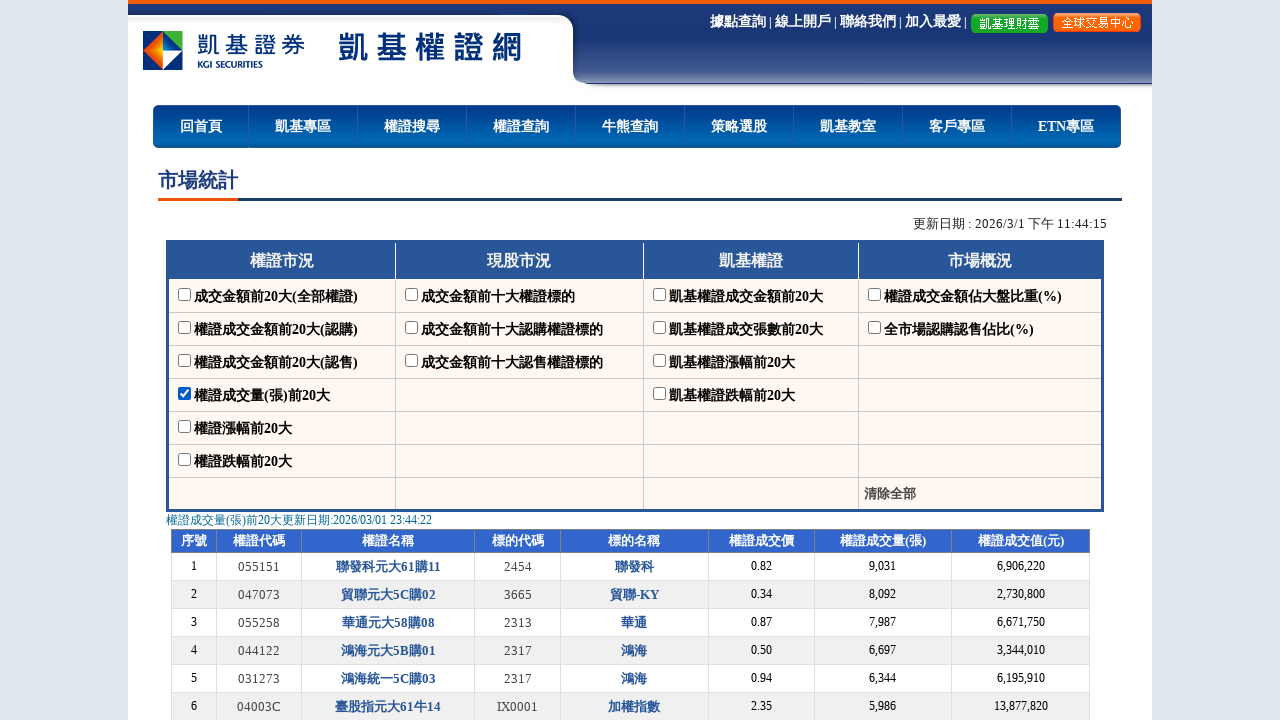

Scrolled first warrant link into view
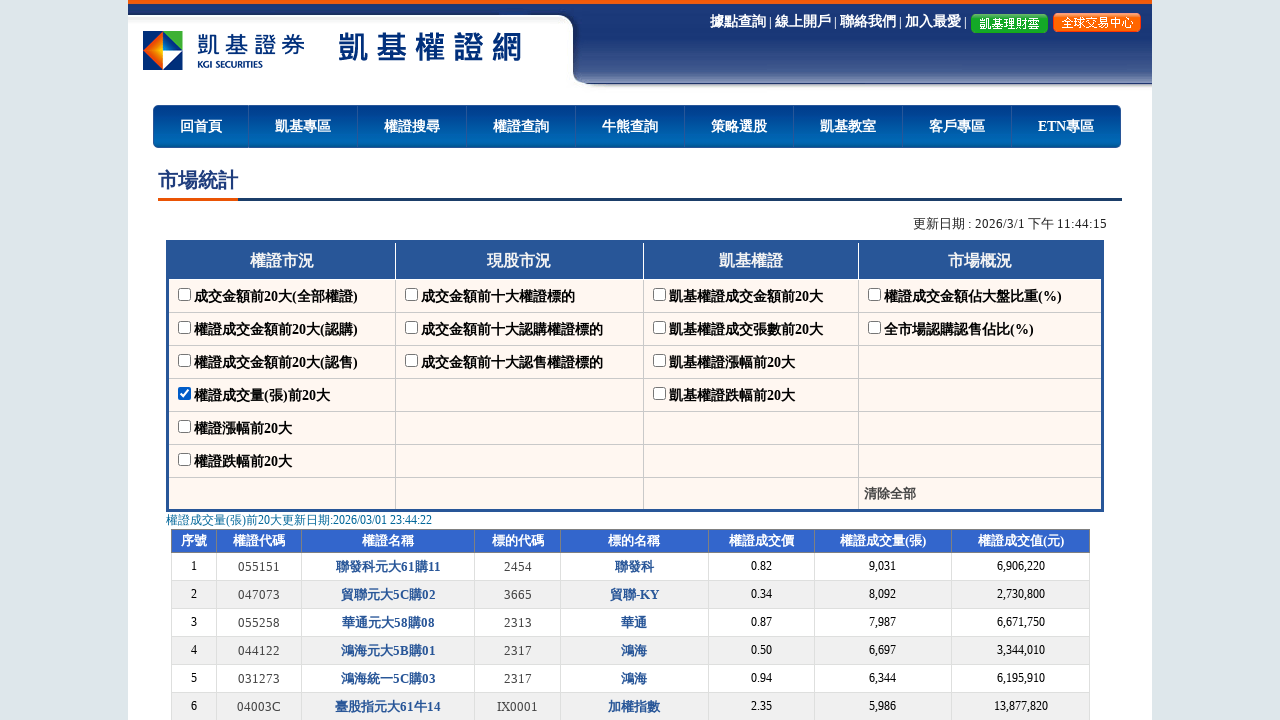

Clicked first warrant link at (259, 566) on xpath=//*[@id="iMARK"] >> internal:control=enter-frame >> a[href*="/EDWebSite/Co
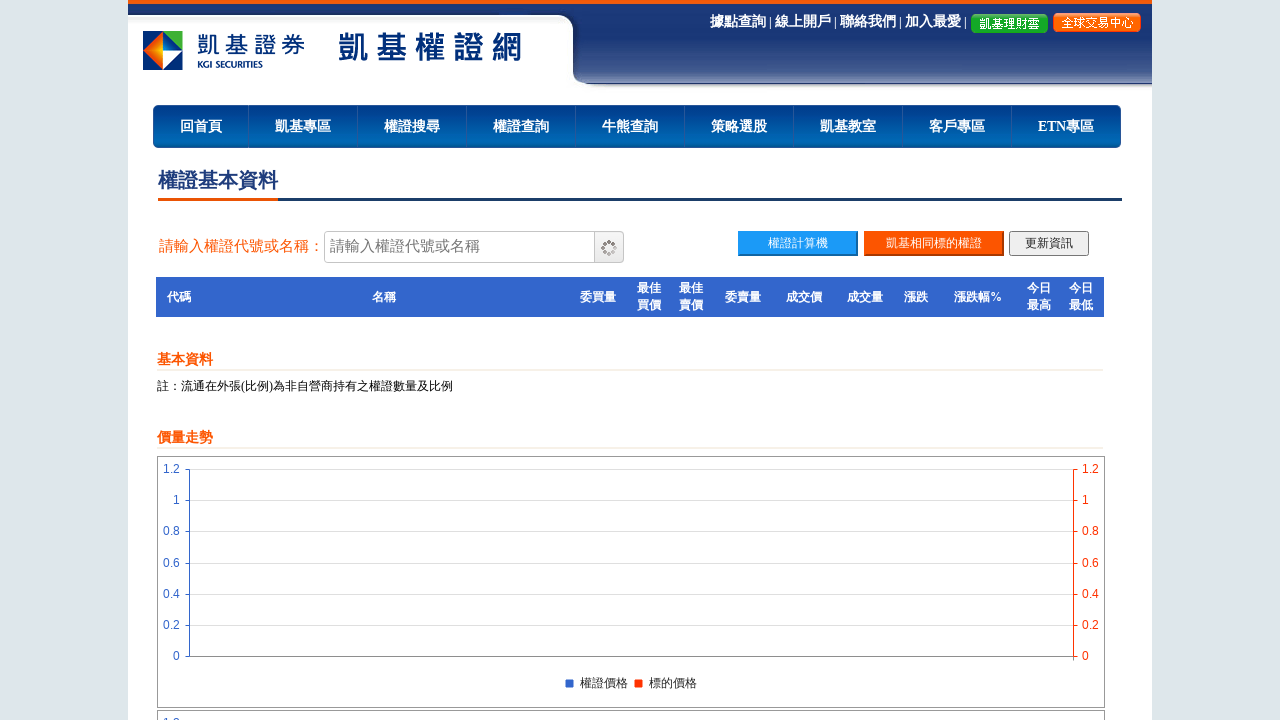

Warrant analyzer iframe loaded
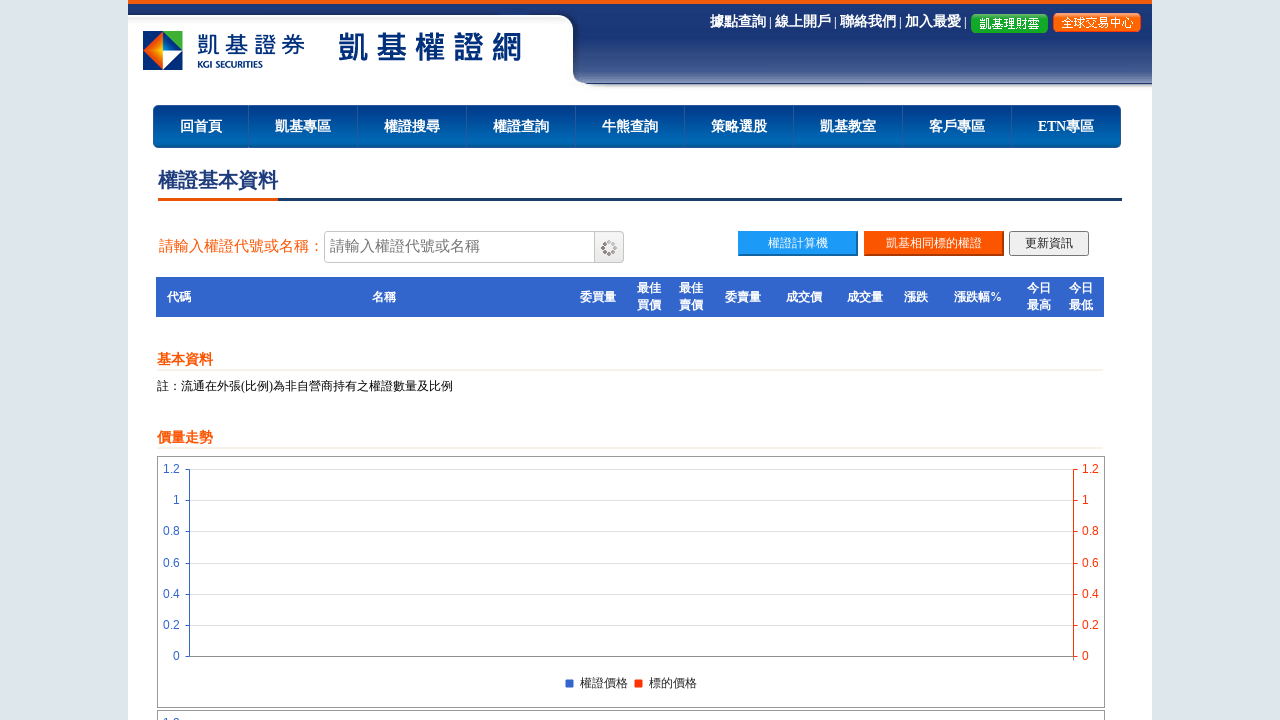

Located warrant analyzer iframe
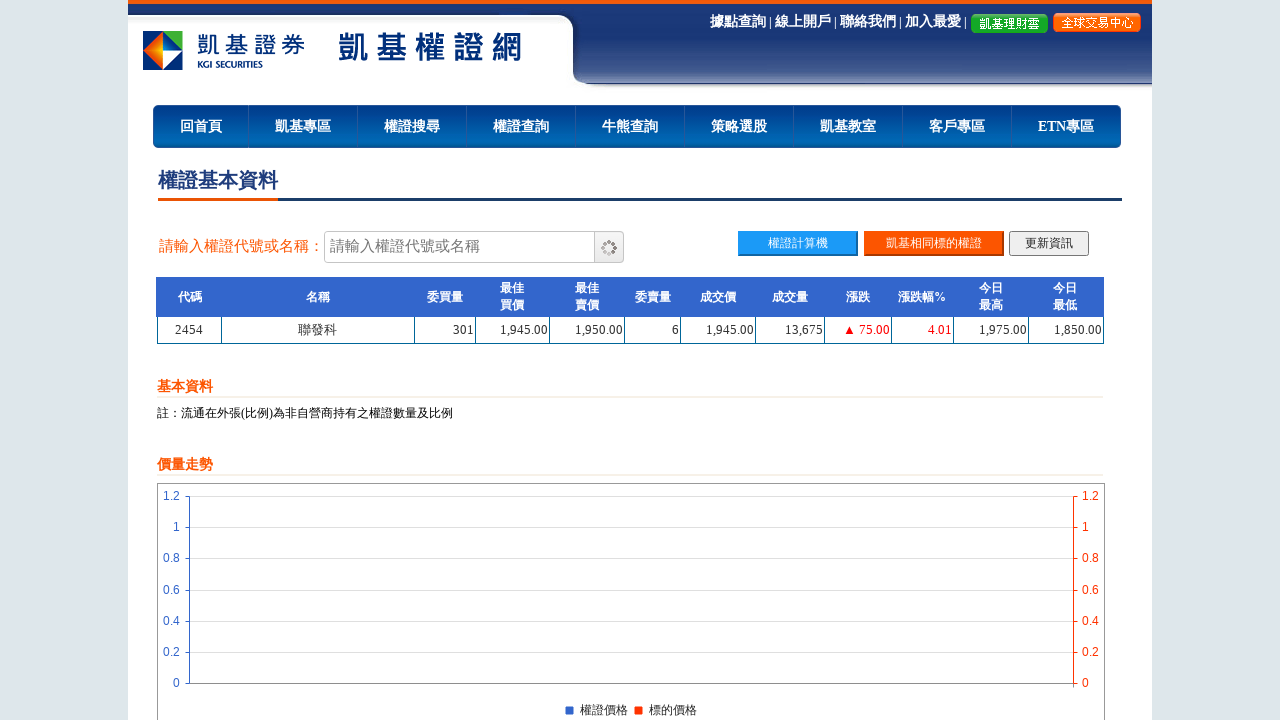

Underlying data section loaded
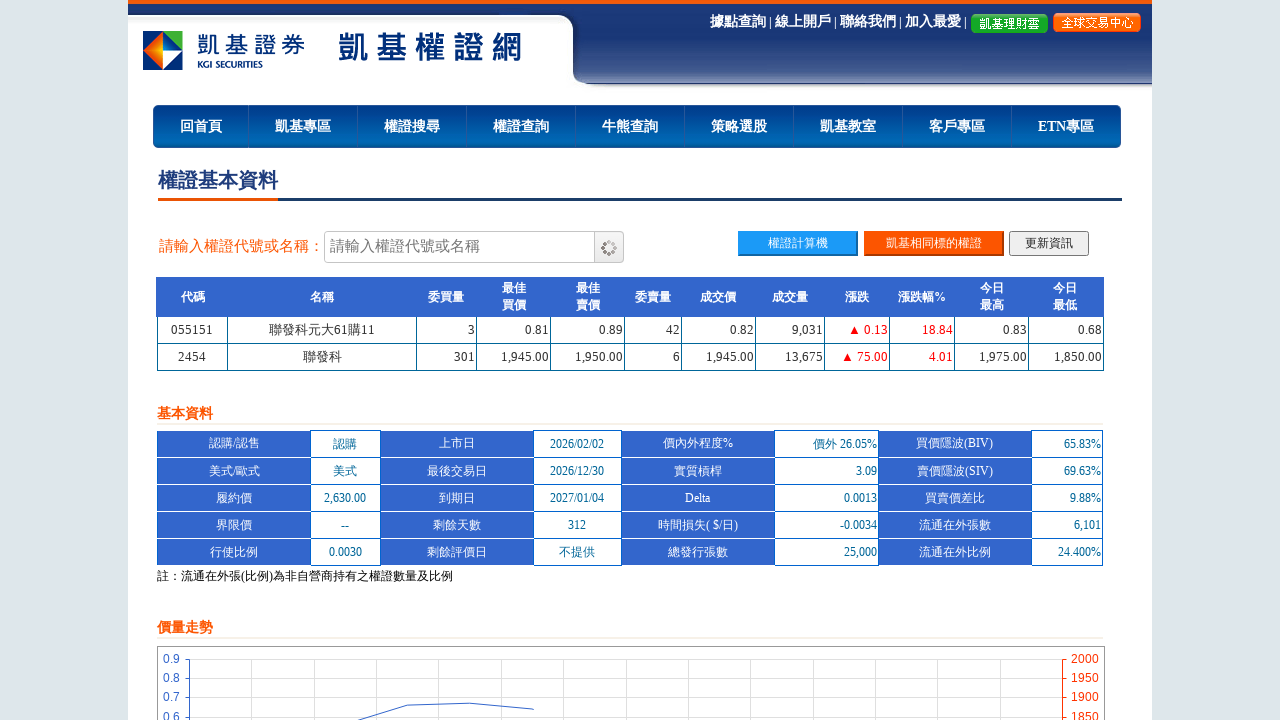

Warrant data section loaded
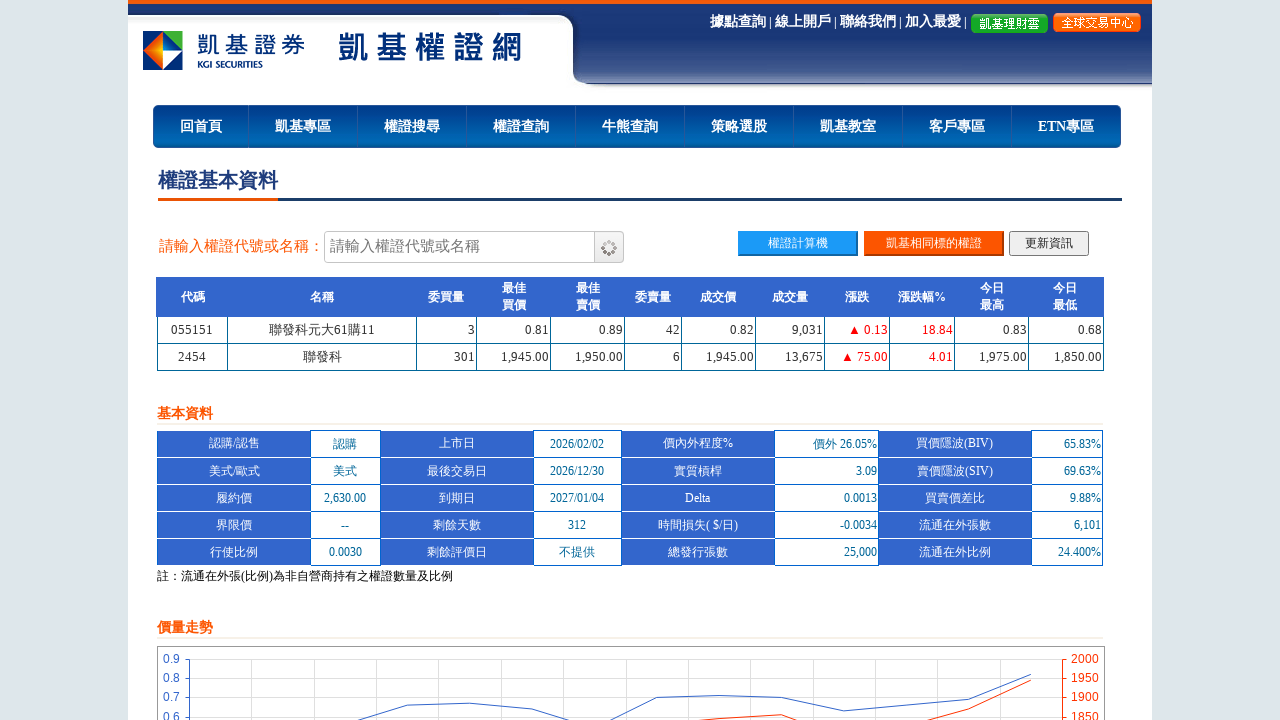

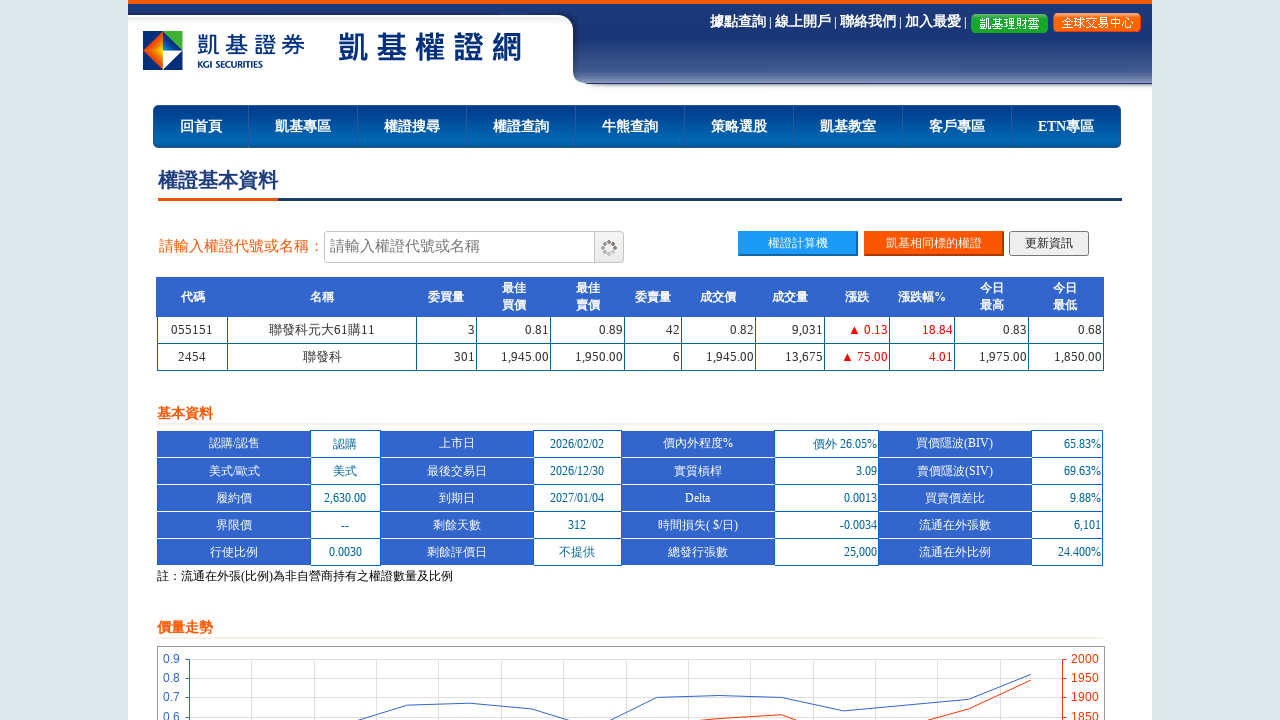